Tests navigation by clicking on footer links (Privacy, Terms, Help) on the Gmail landing page

Starting URL: https://gmail.com

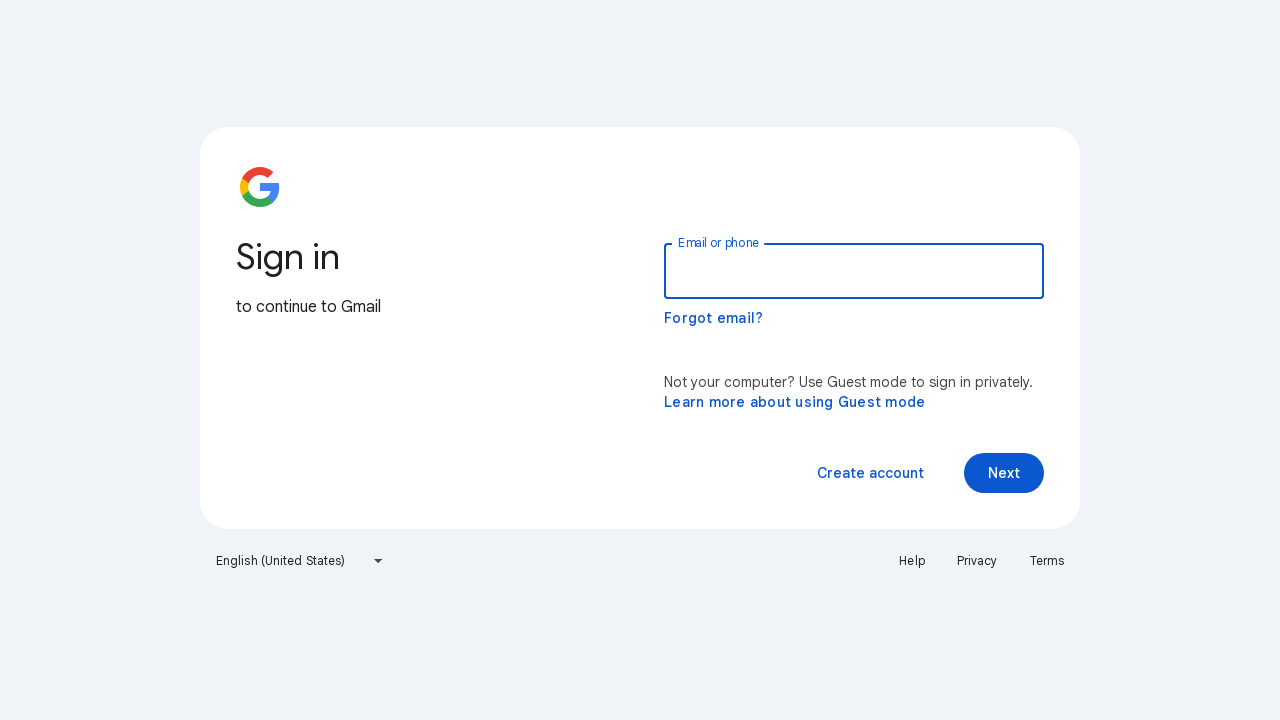

Set viewport size to 1920x1080
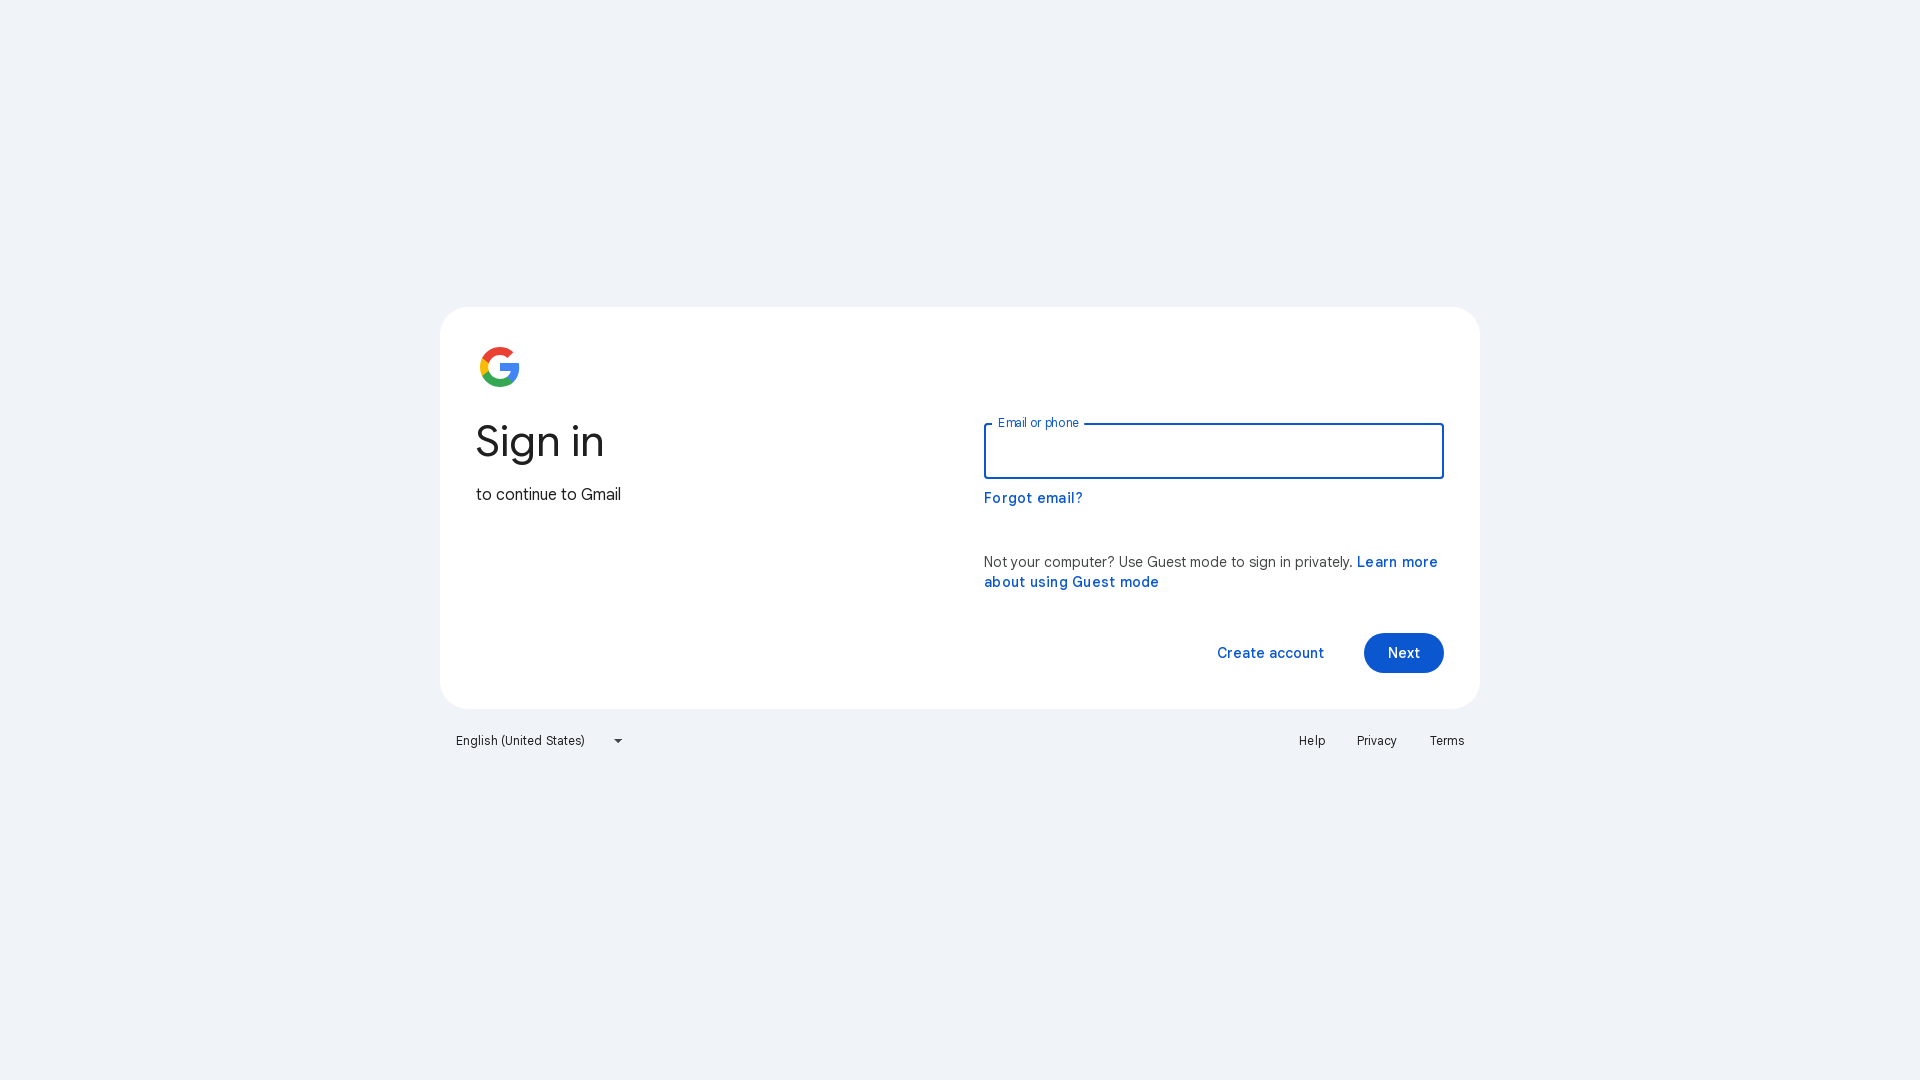

Clicked on Privacy footer link at (1377, 741) on text=Privacy
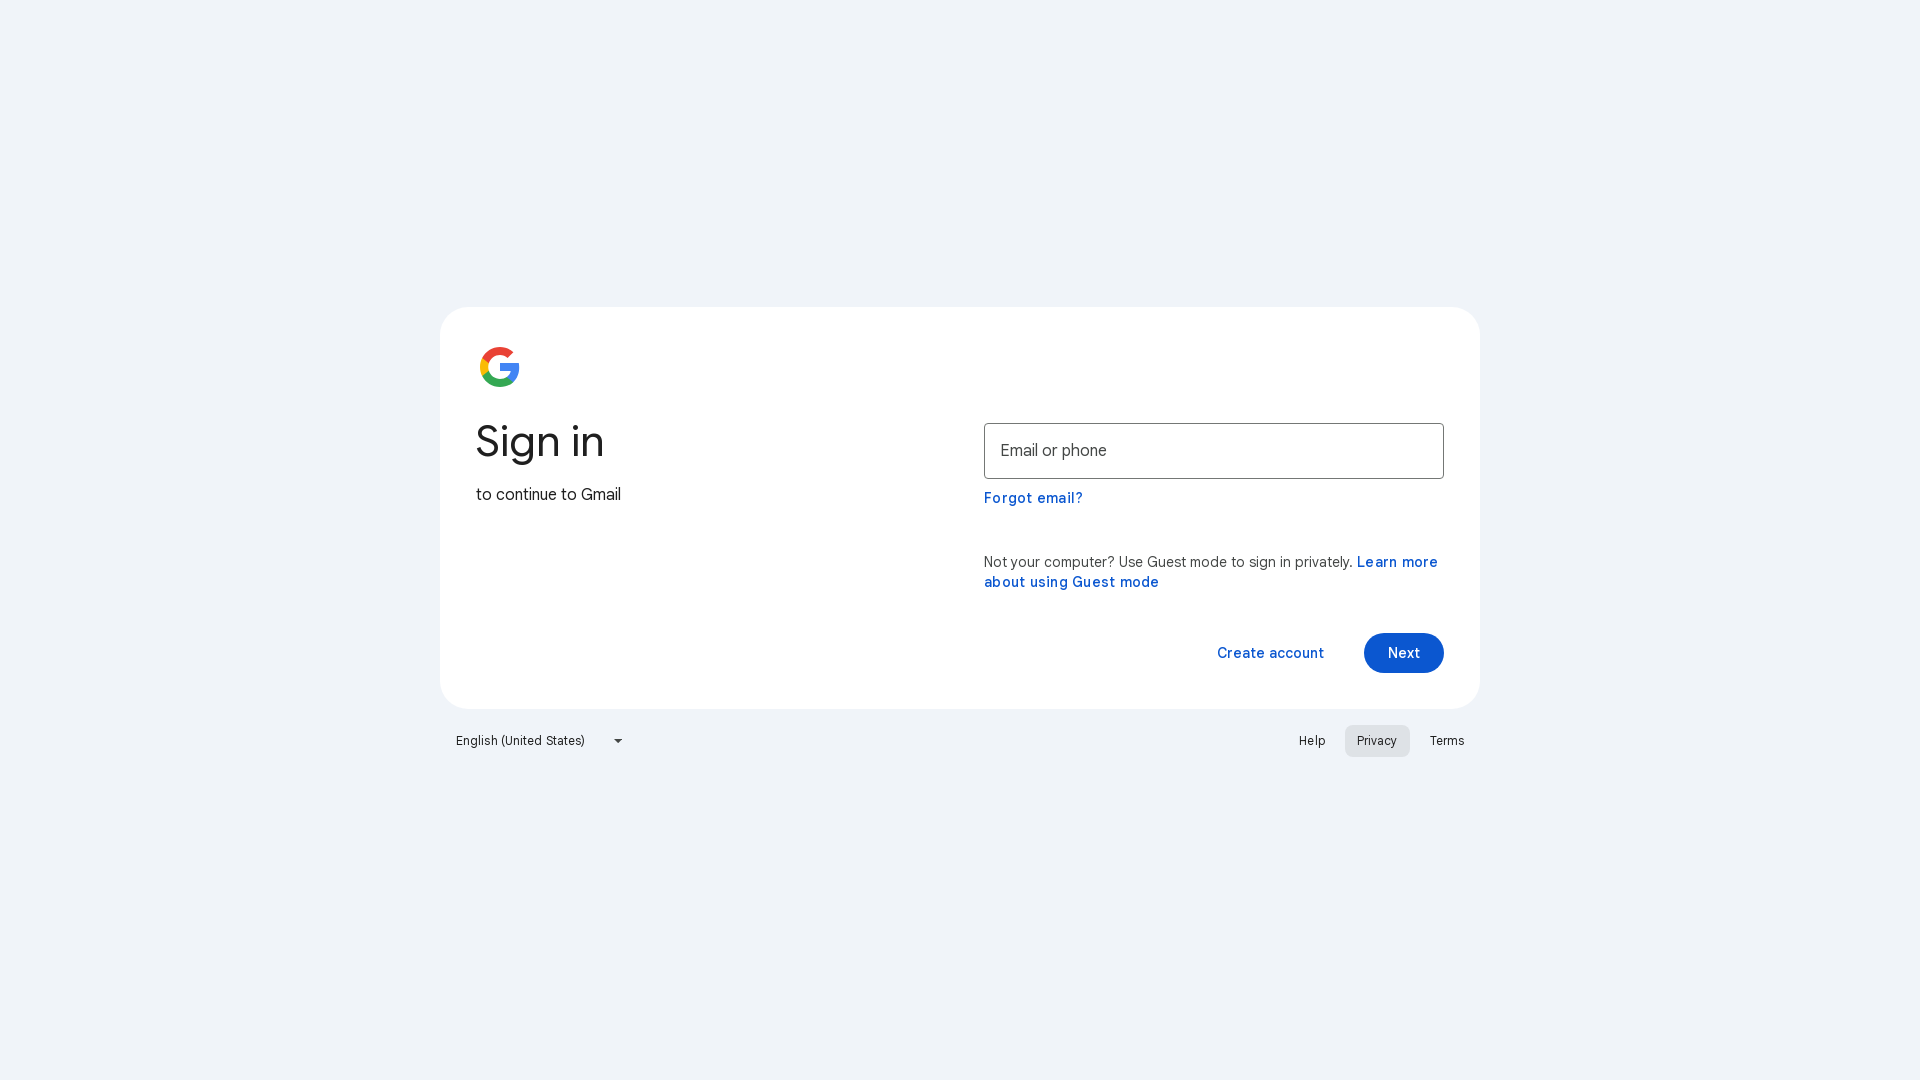

Navigated back to Gmail landing page
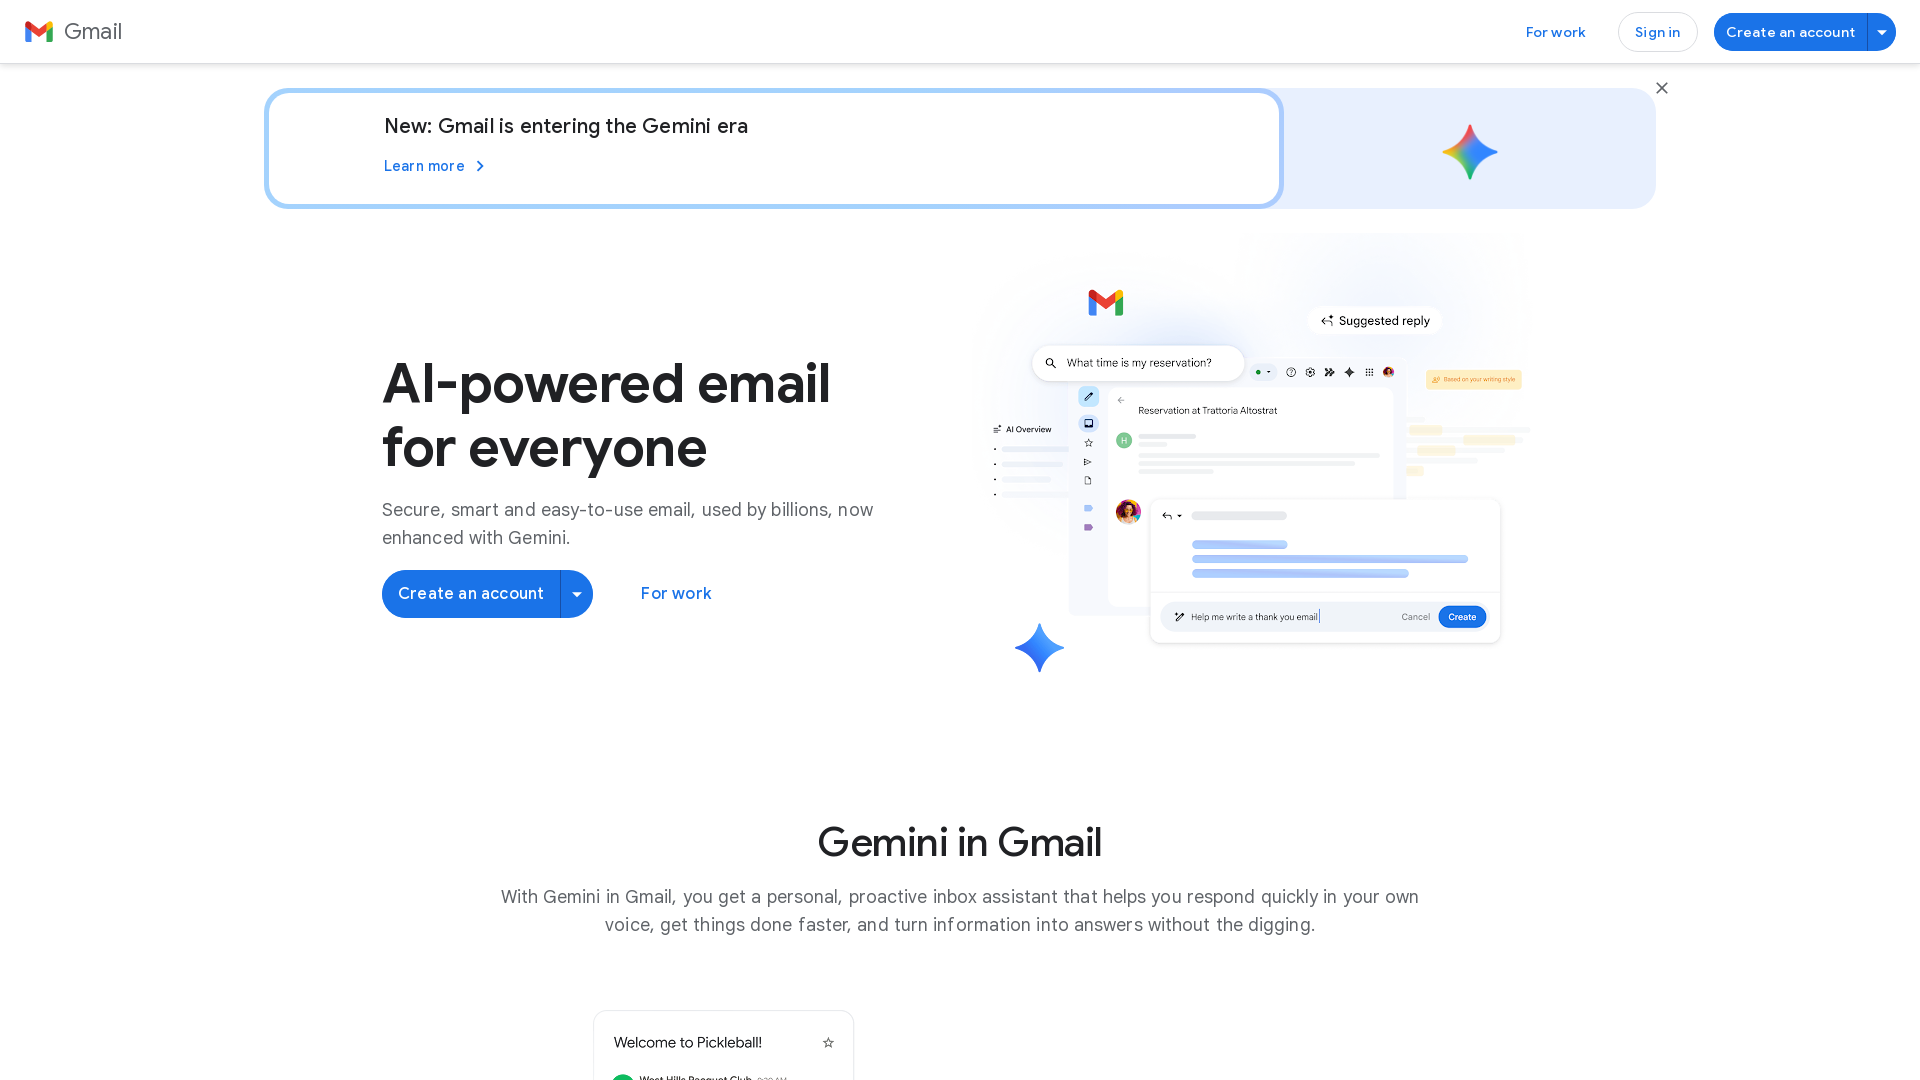

Clicked on Terms footer link at (604, 990) on text=Terms
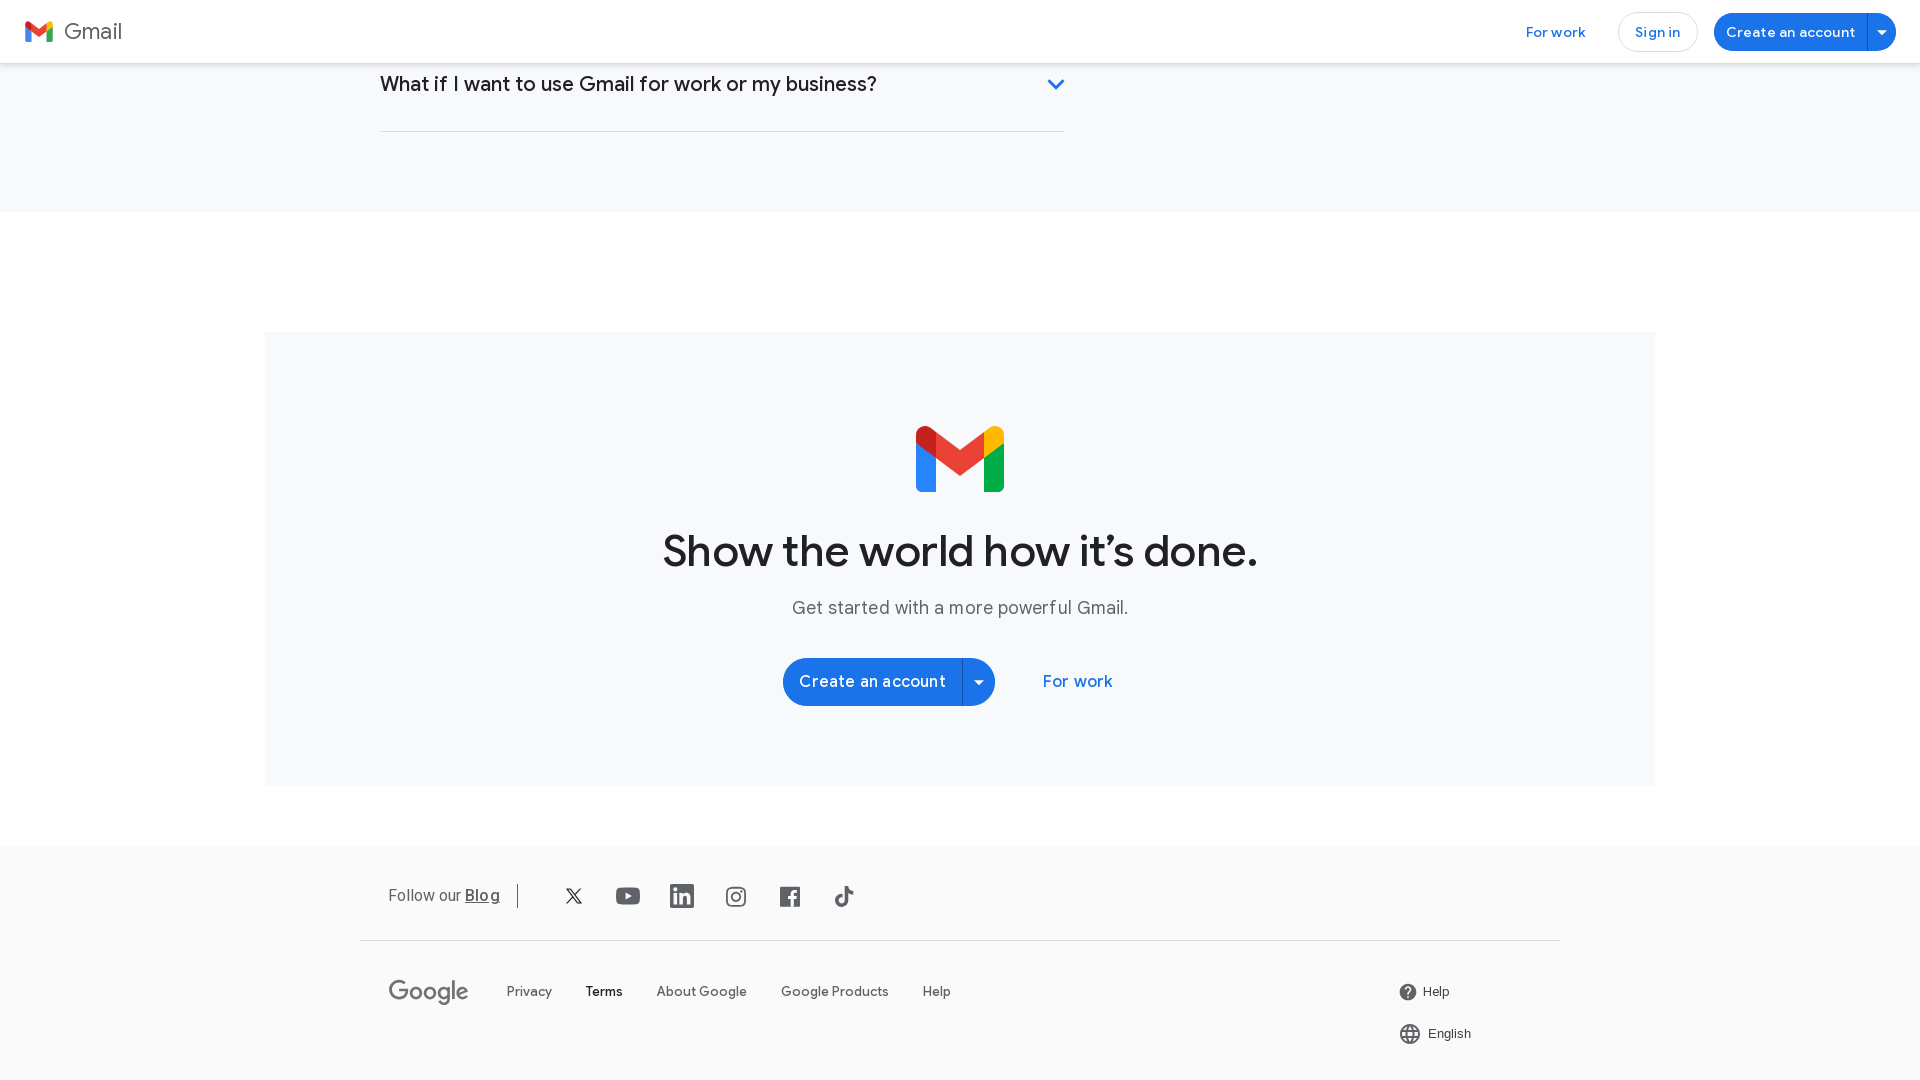

Navigated back to Gmail landing page
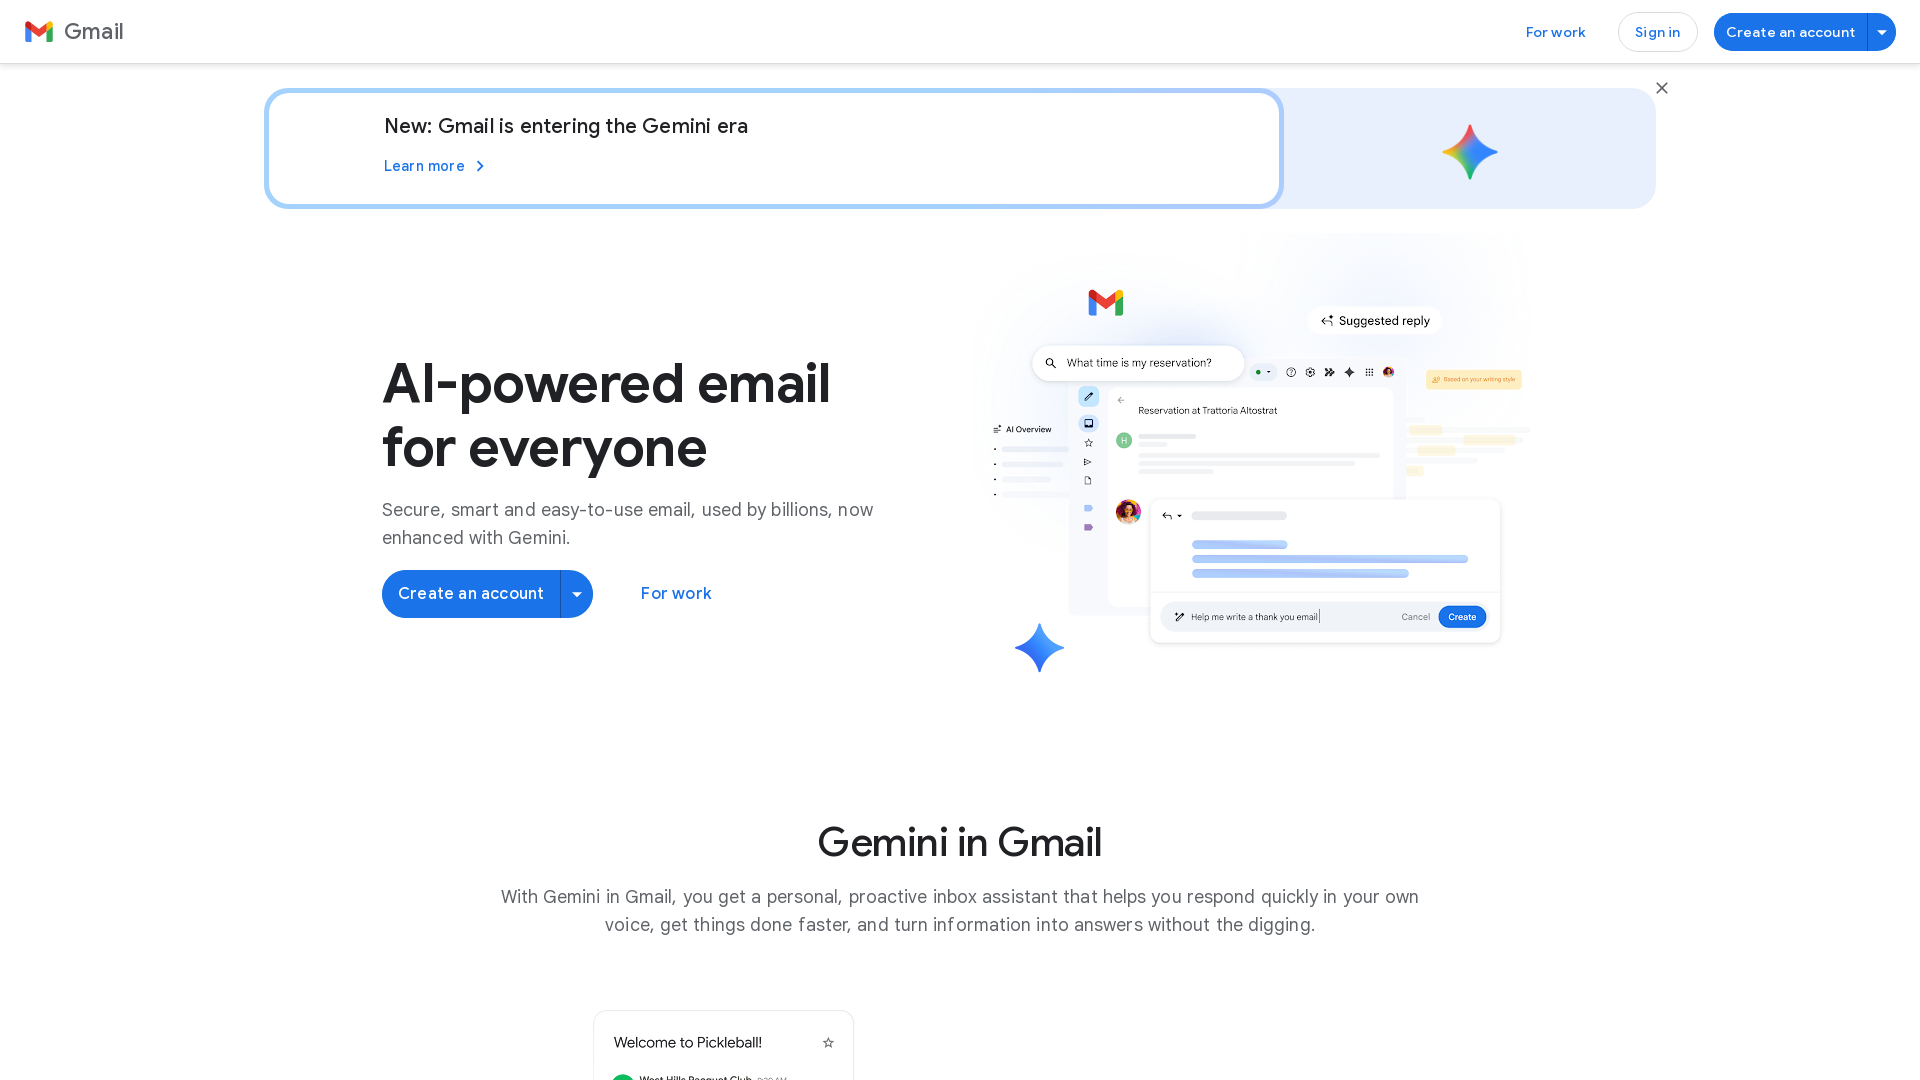

Clicked on Help footer link at (960, 911) on text=Help
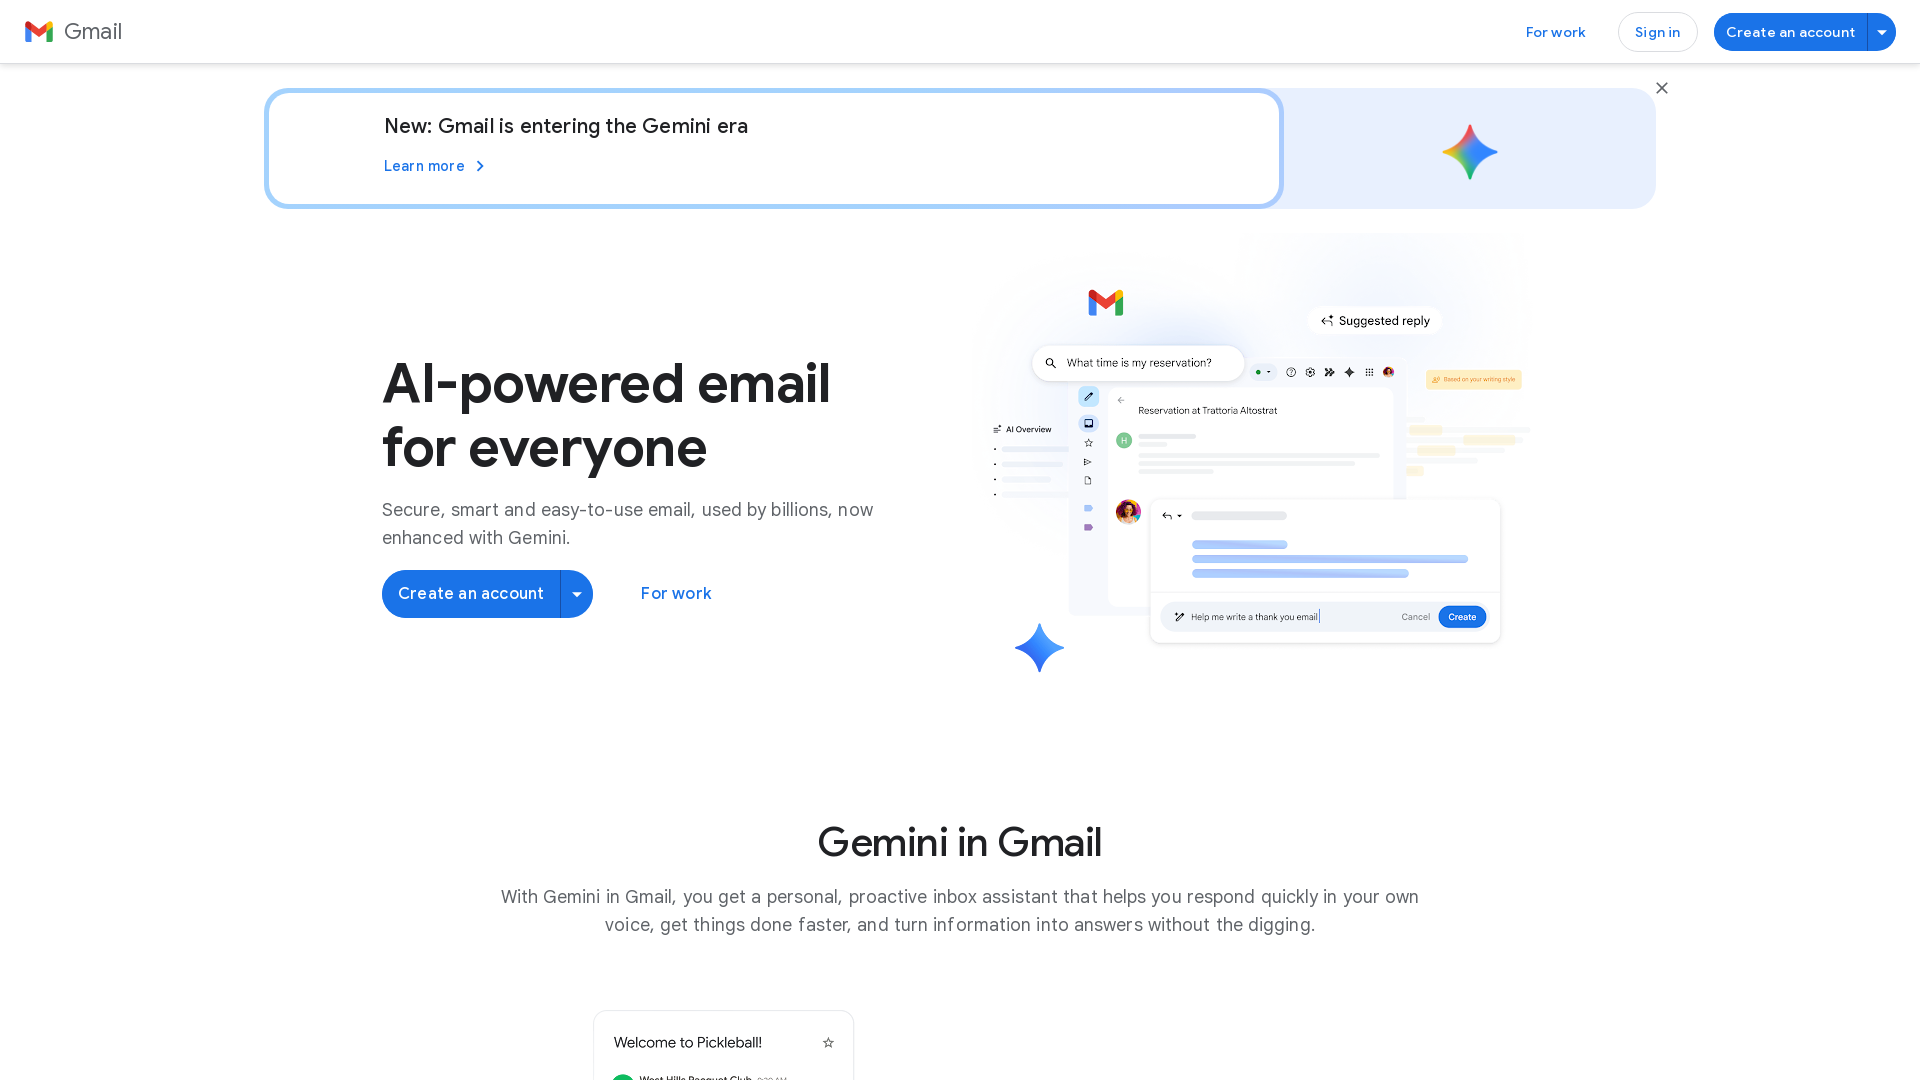

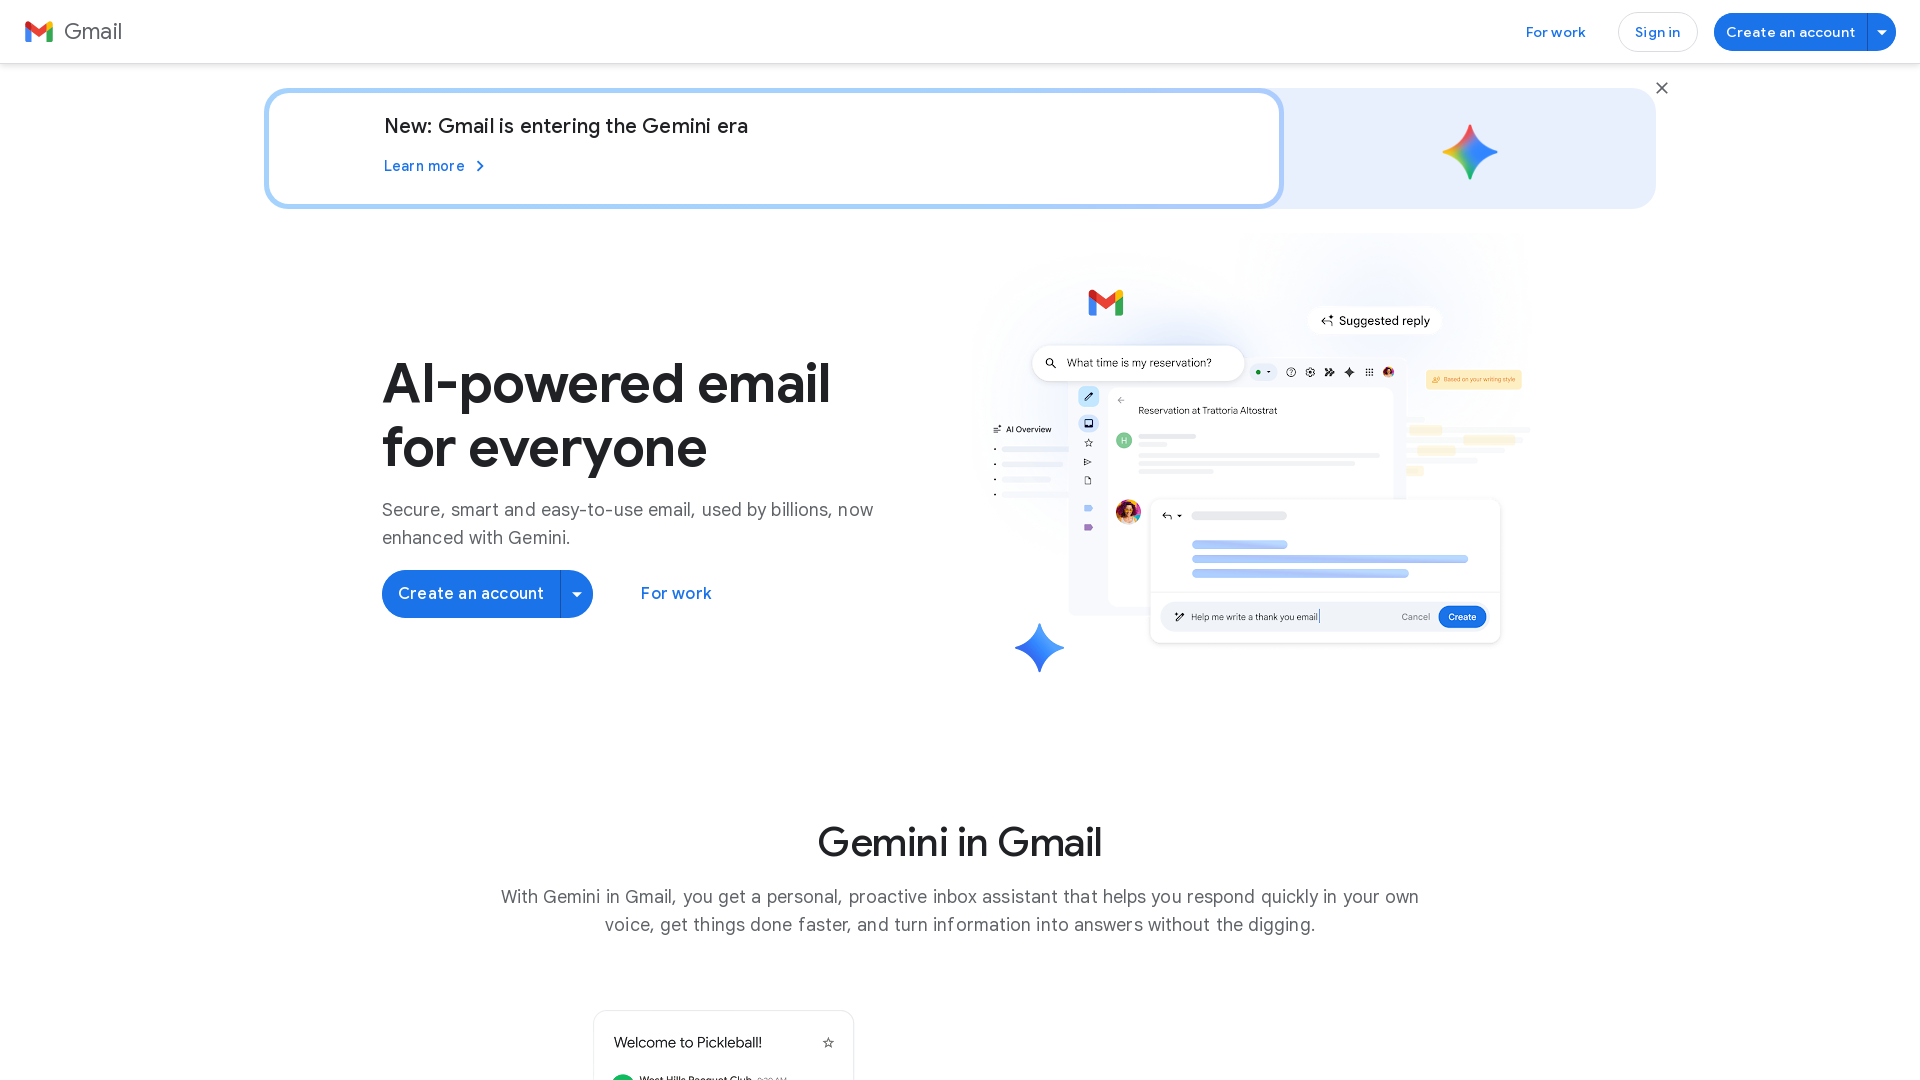